Tests username text field interaction by checking if it's empty and either filling it with new text or clearing existing text and entering new values

Starting URL: https://demo.vtiger.com/vtigercrm/

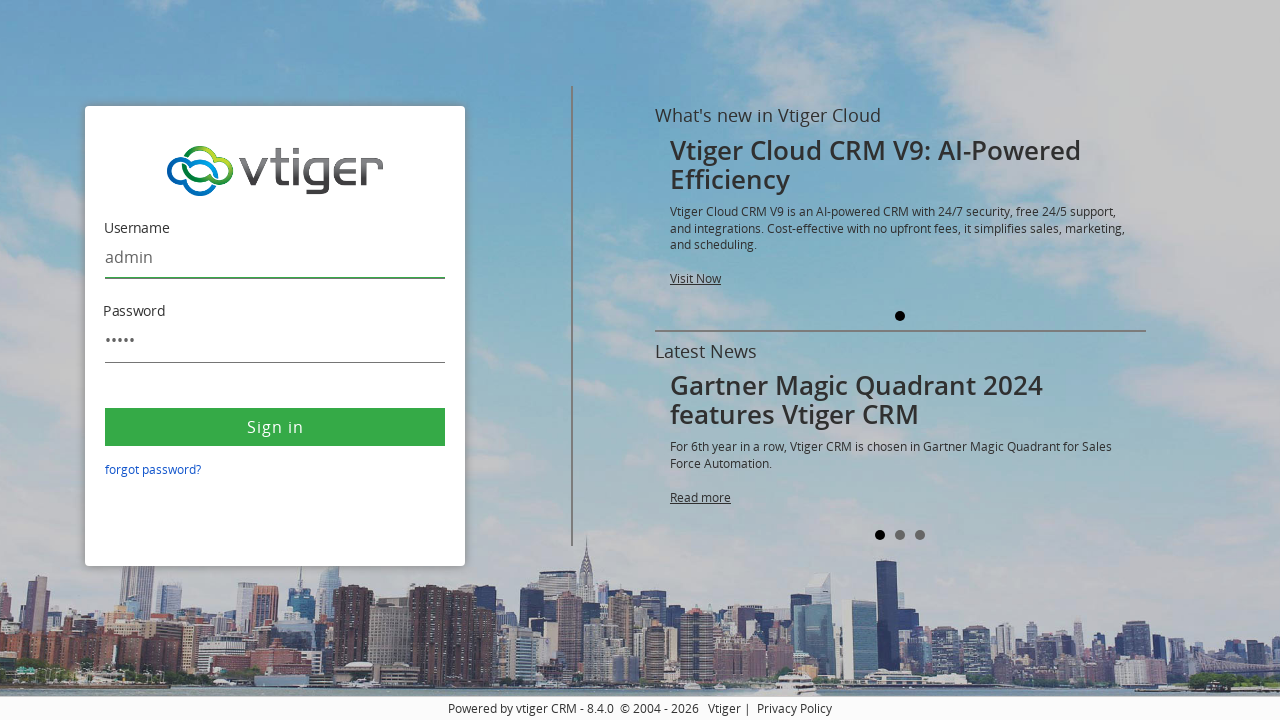

Located username text field (#username)
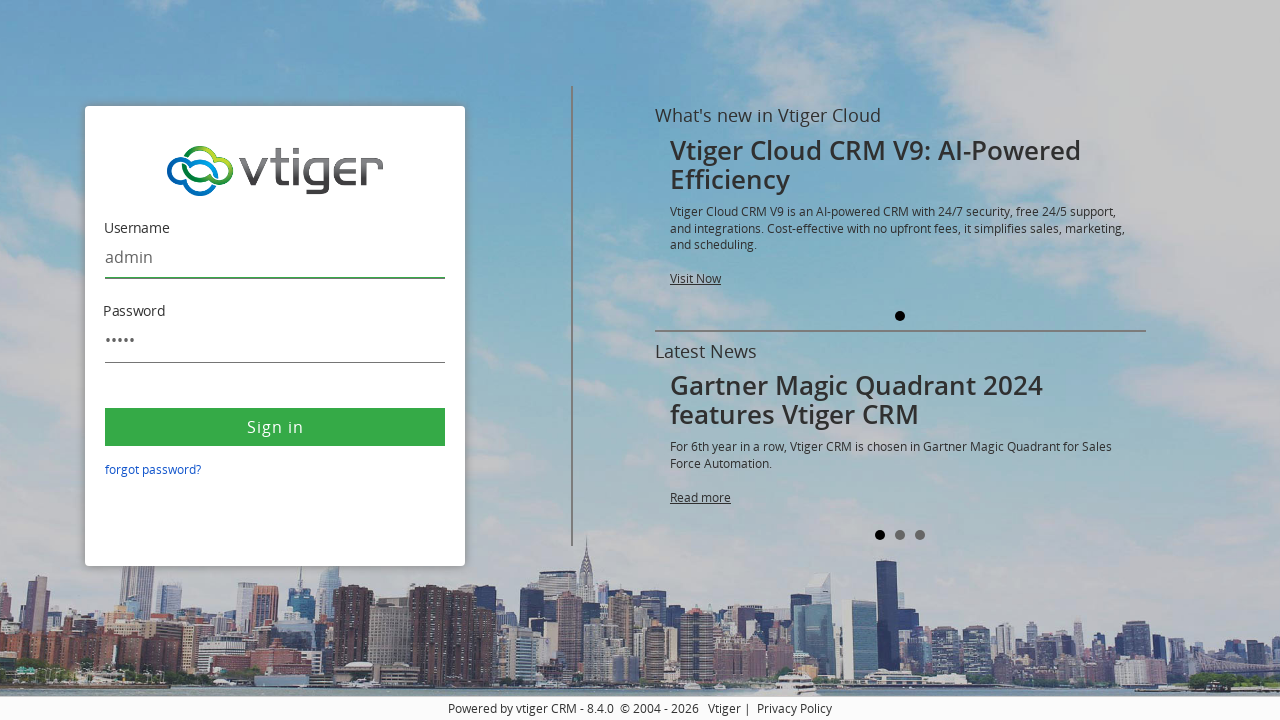

Retrieved value attribute from username field
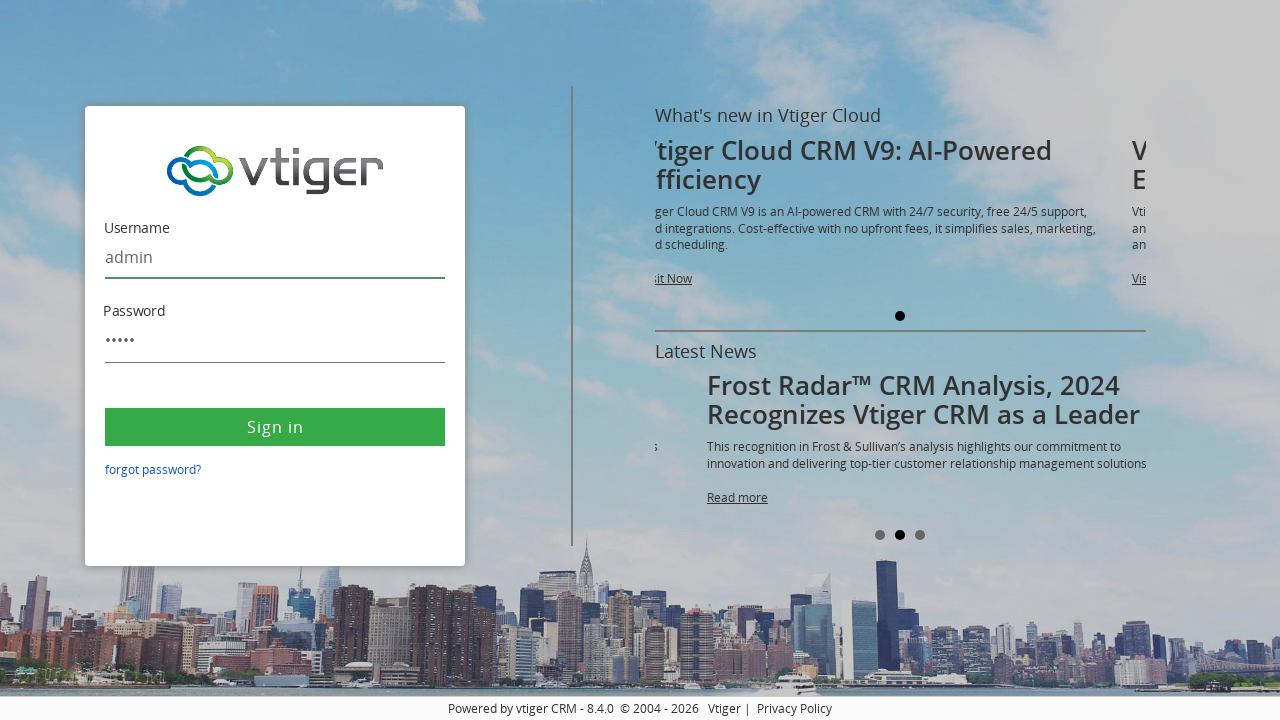

Clicked on username field to focus it at (275, 258) on #username
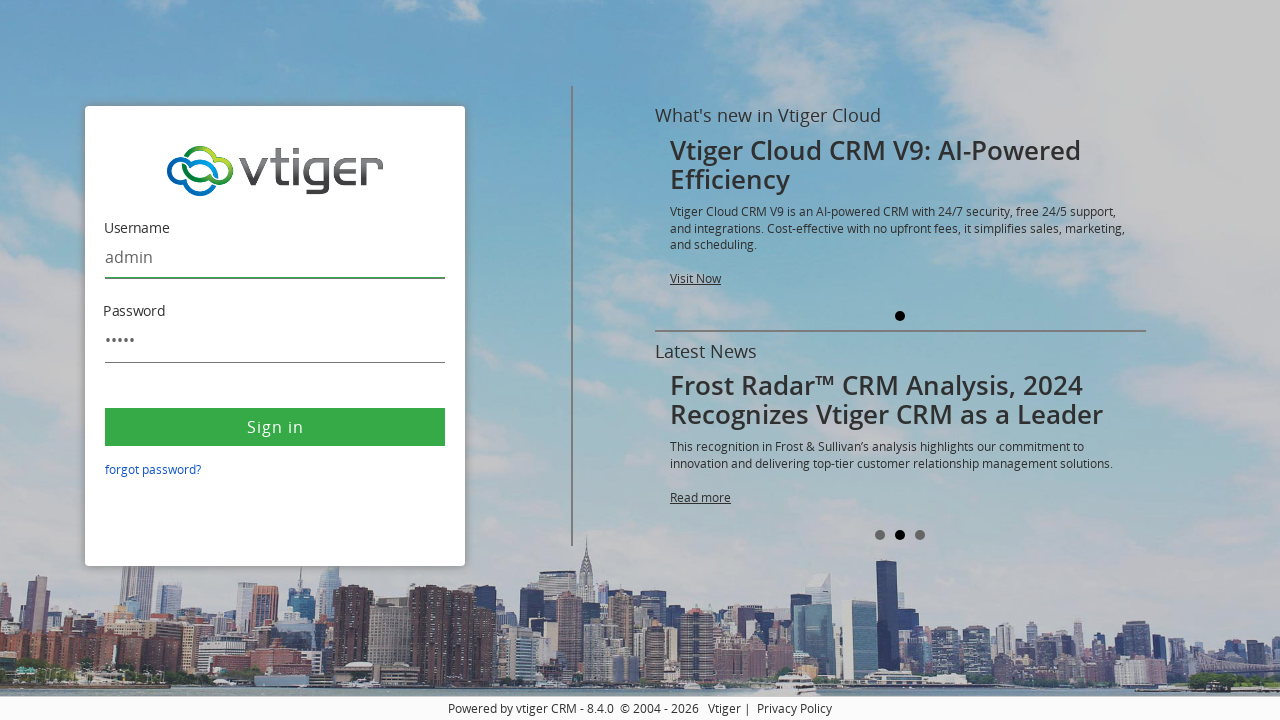

Selected all text in username field using Ctrl+A on #username
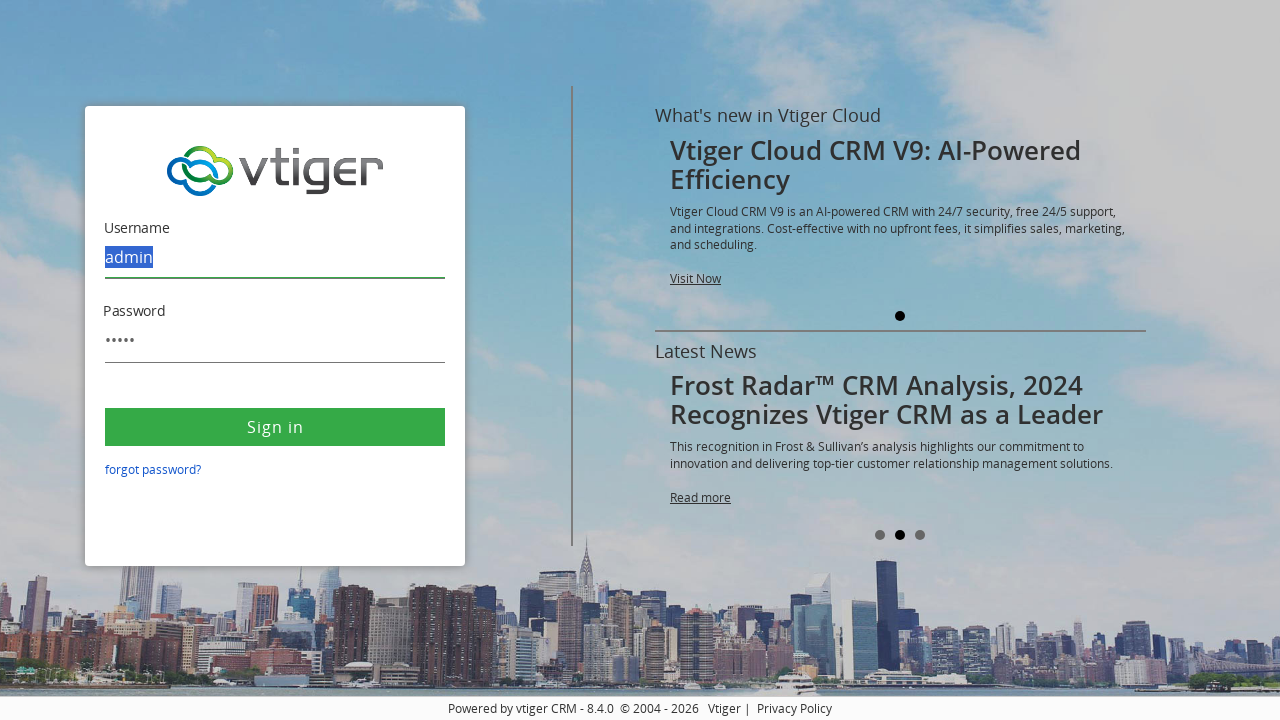

Deleted selected text from username field on #username
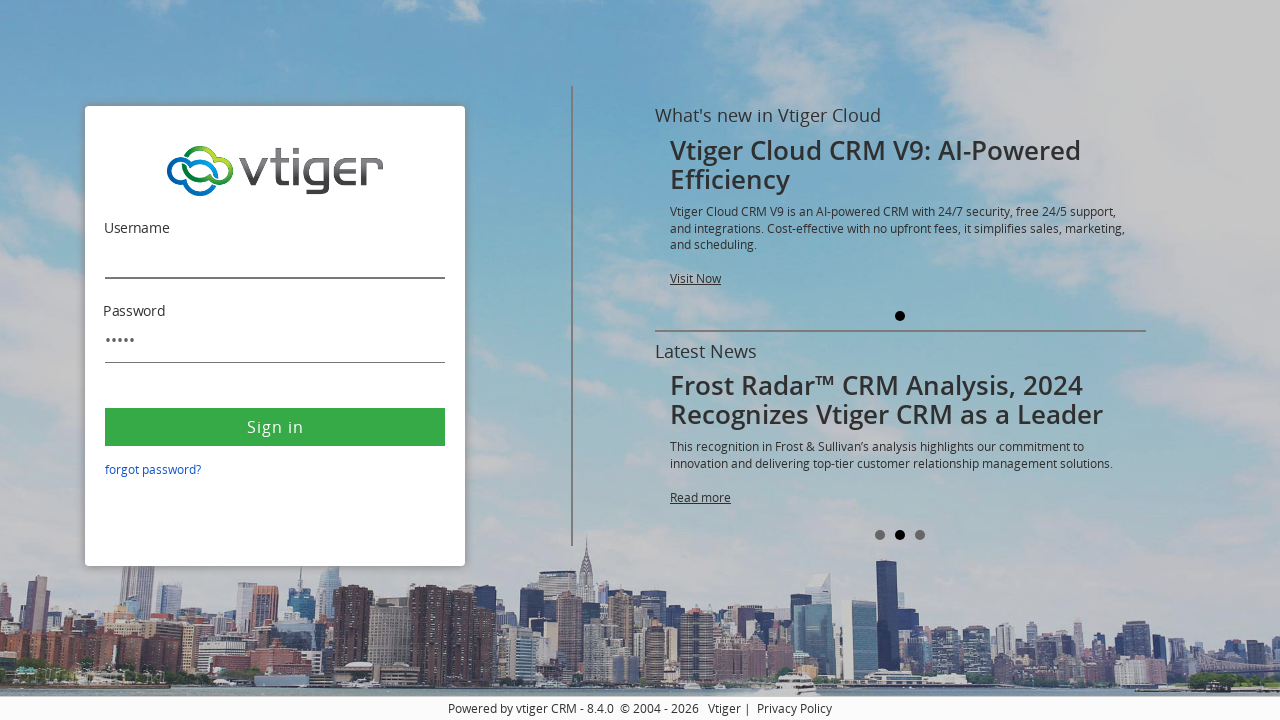

Filled username field with '1234567890' on #username
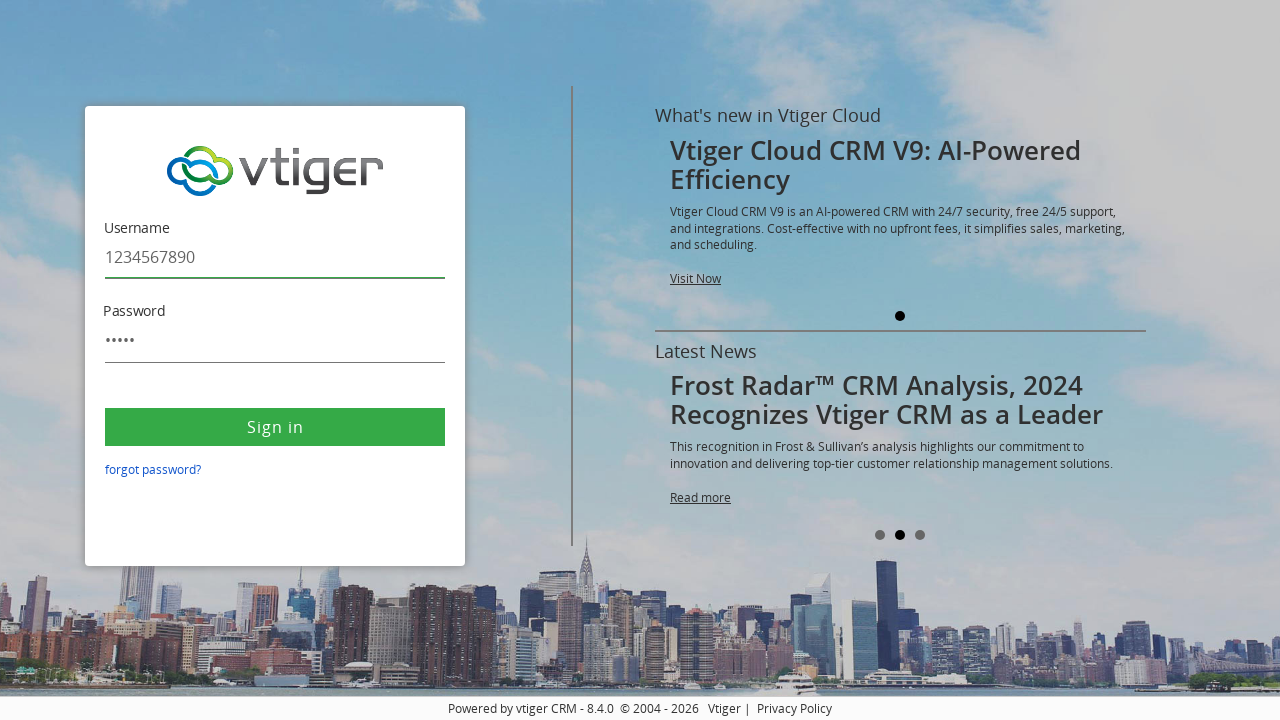

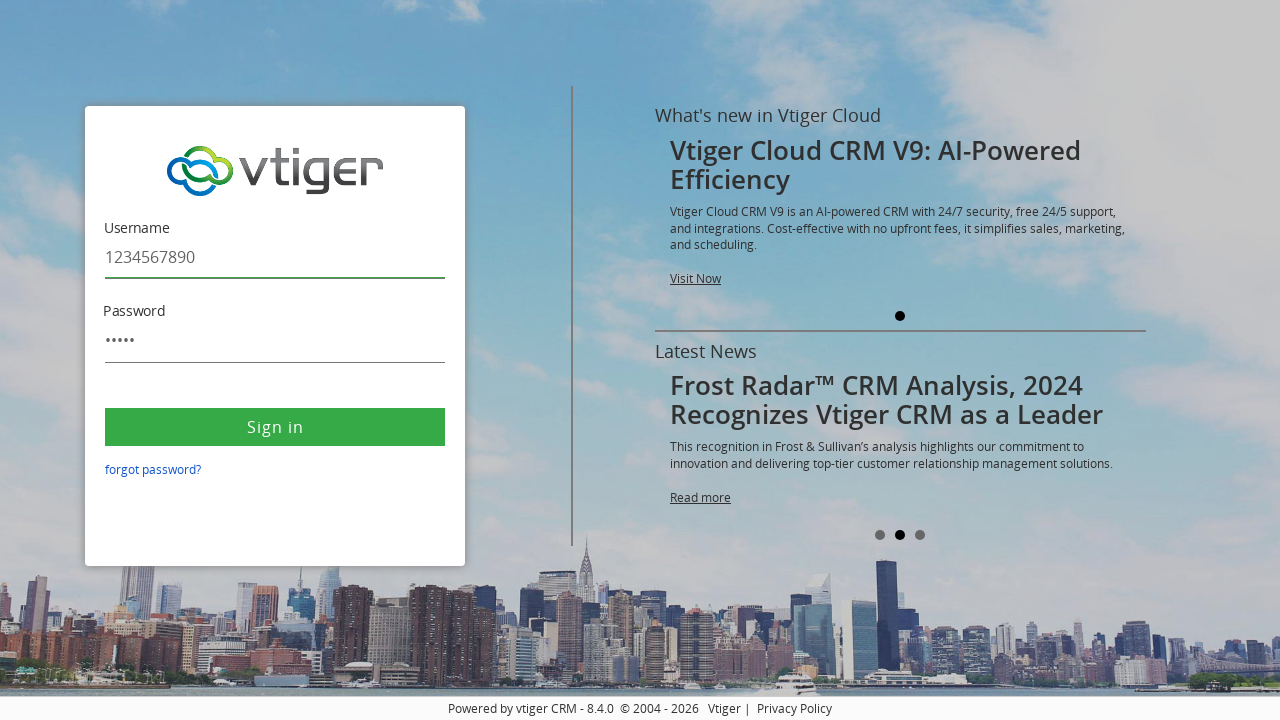